Tests that clicking the Sign up link navigates to the registration page and displays the Continue button

Starting URL: https://www.sharelane.com/cgi-bin/main.py

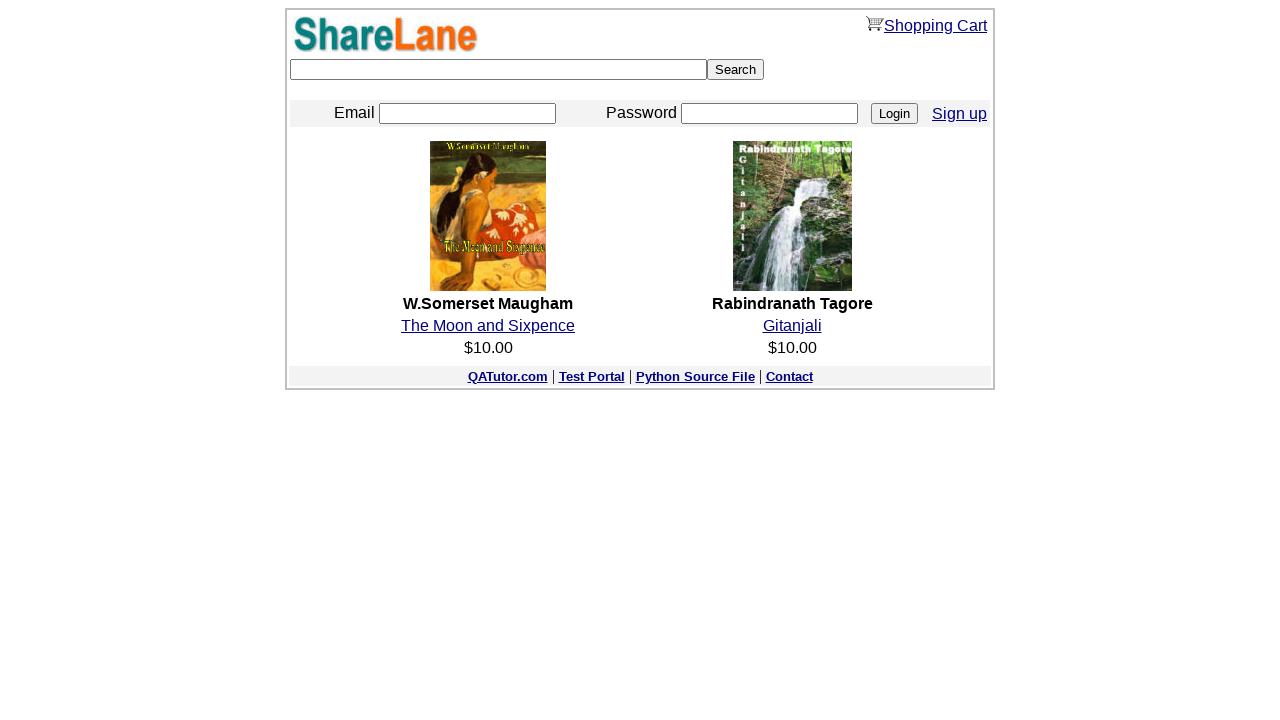

Clicked Sign up link at (960, 113) on text=Sign up
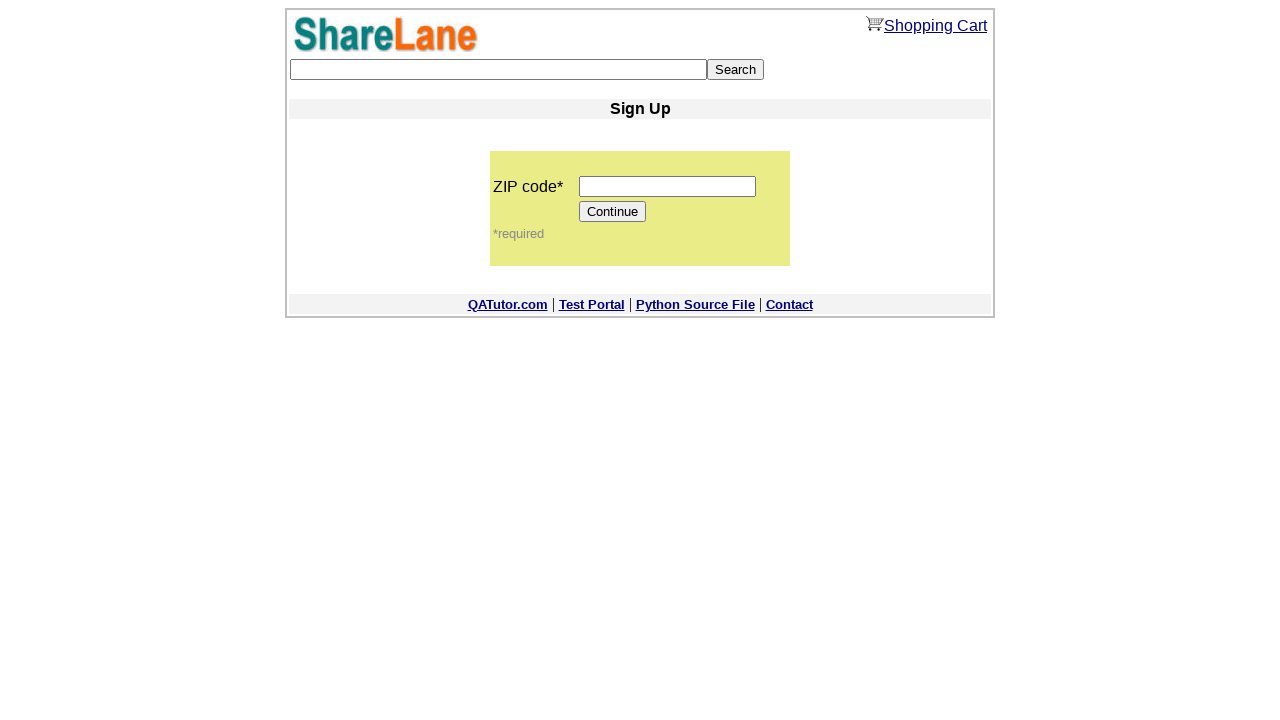

Continue button is visible on registration page
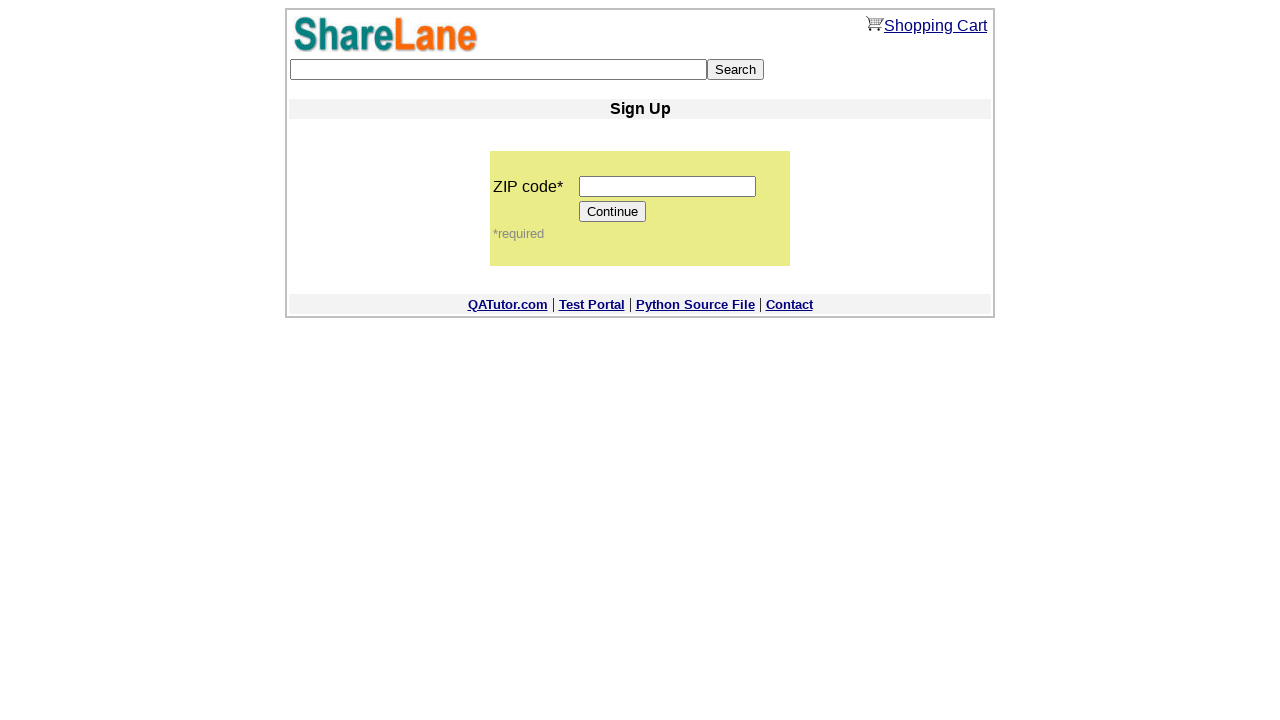

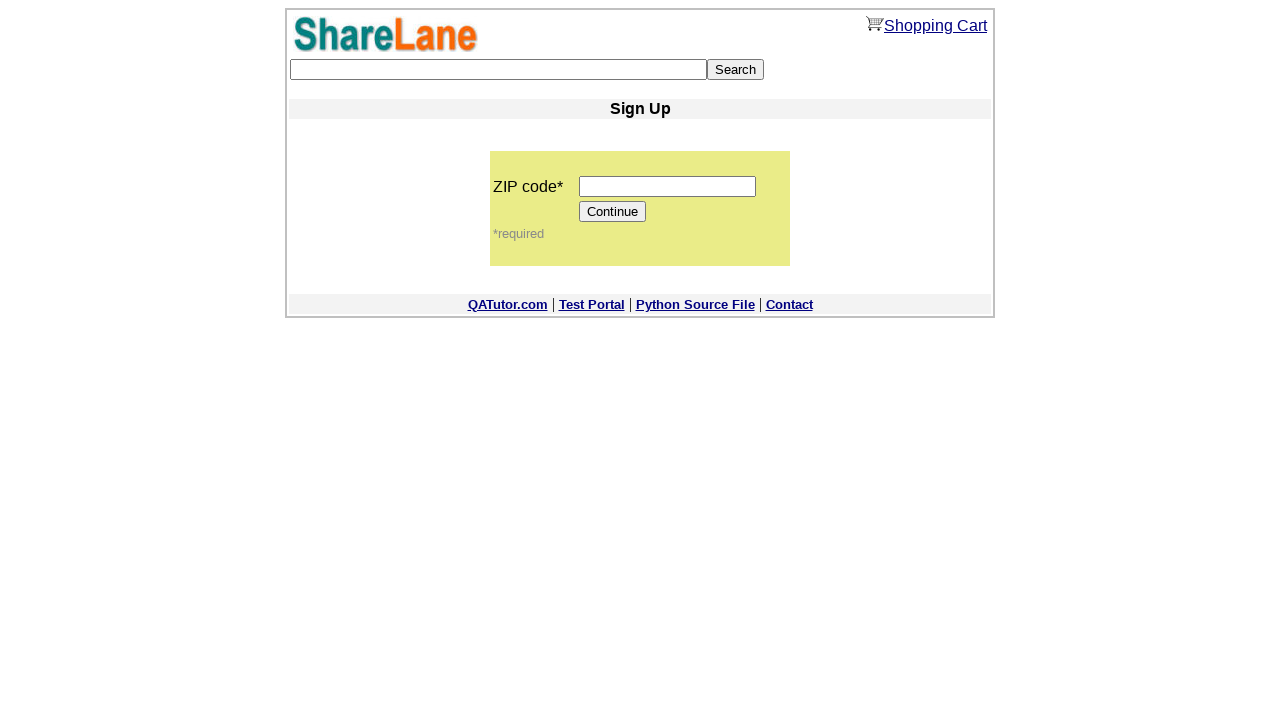